Tests JavaScript-based scrolling by navigating to a registration page and scrolling to a specific button element

Starting URL: https://demo.automationtesting.in/Register.html

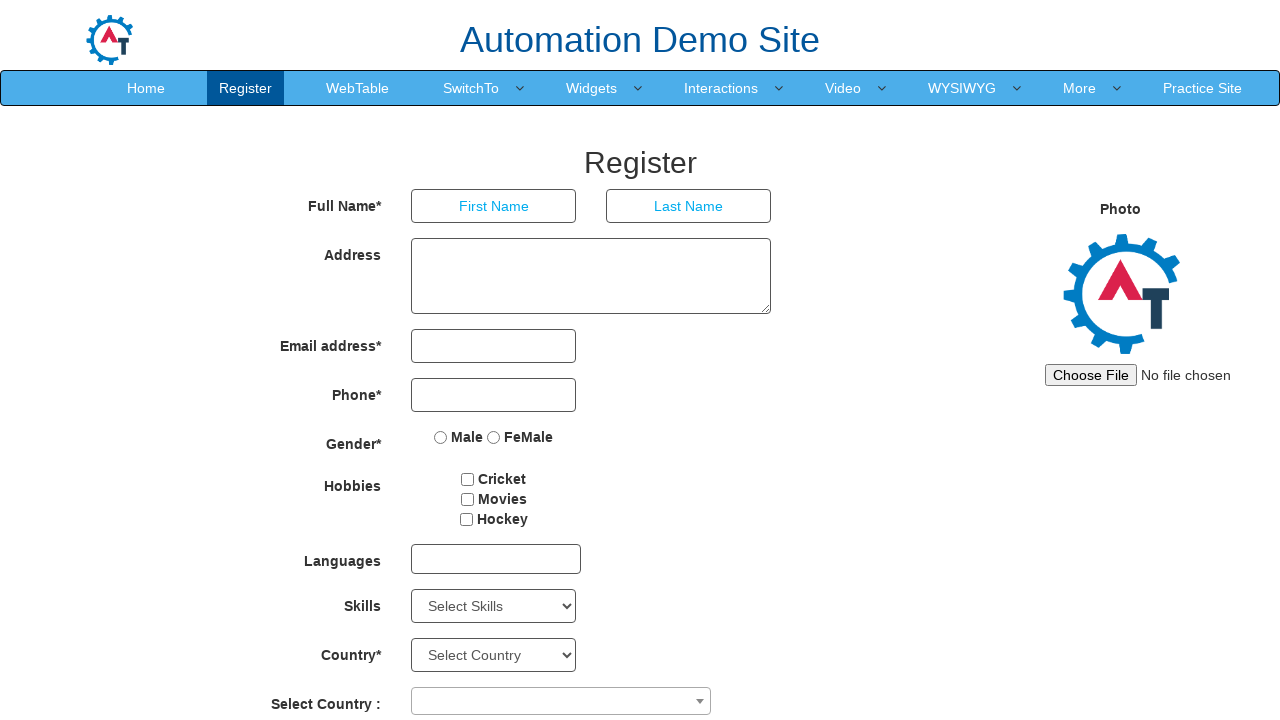

Navigated to registration page
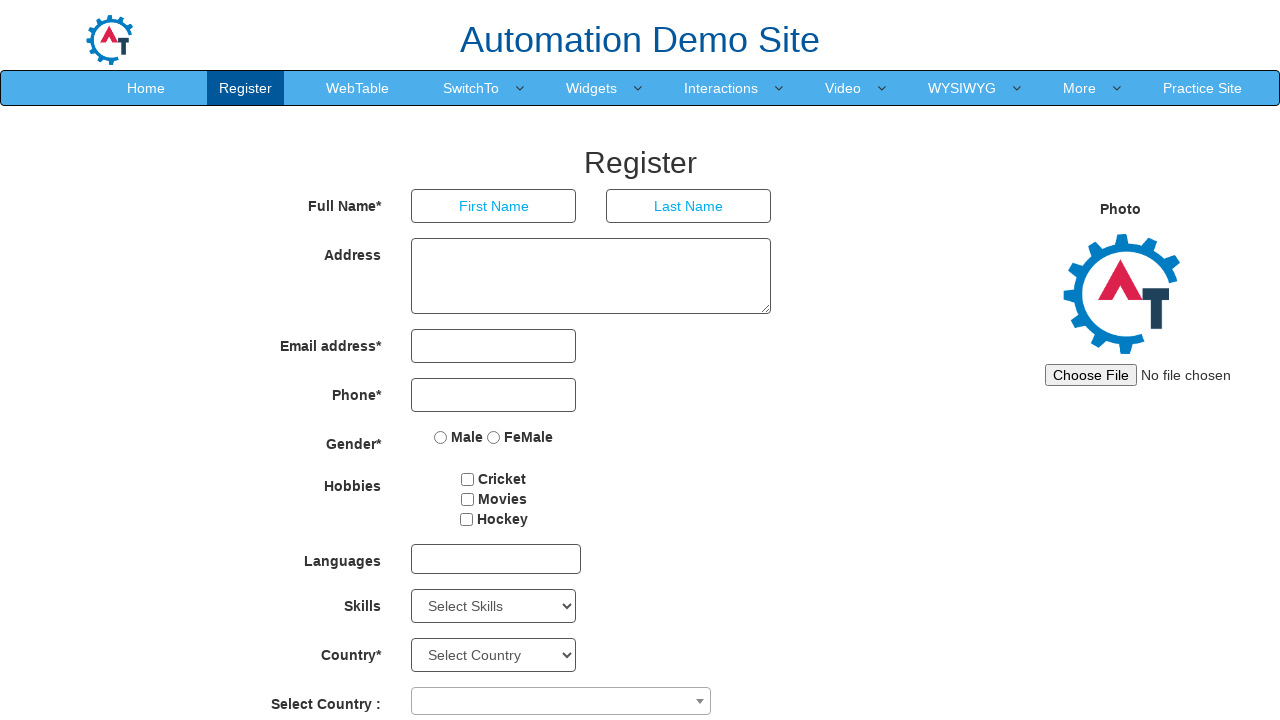

Located button element with id 'Button1'
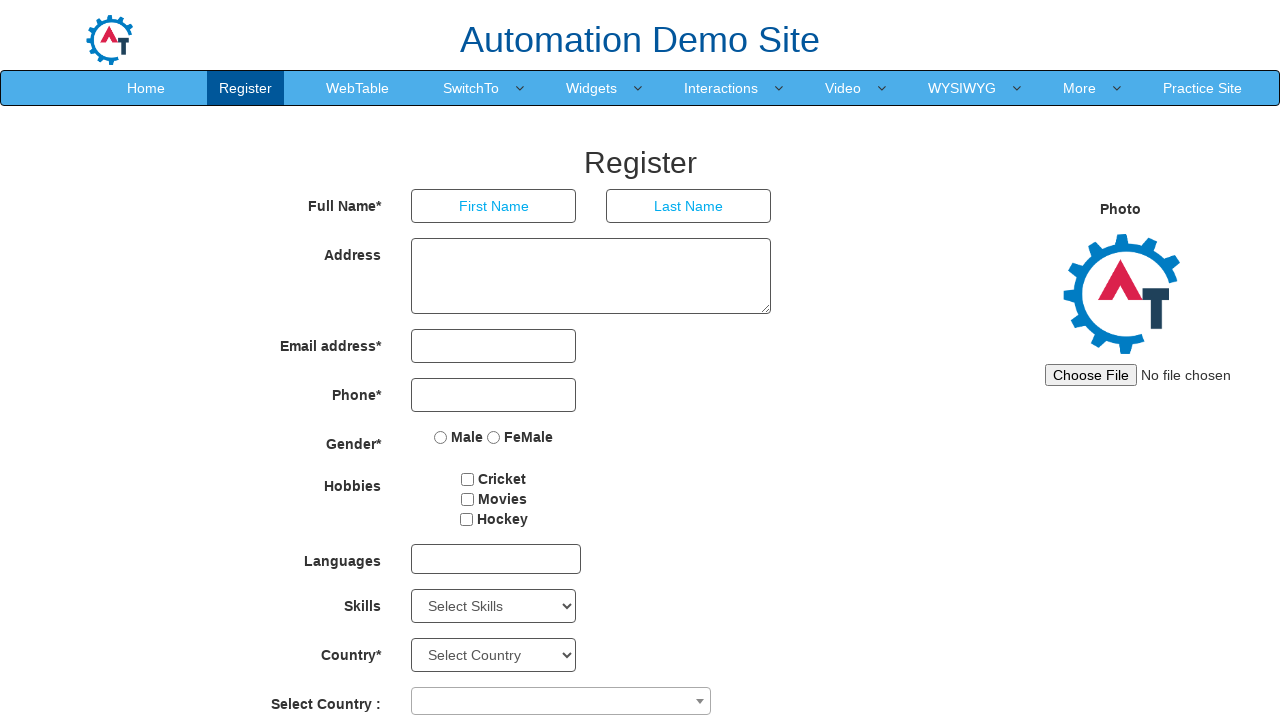

Scrolled to button element using JavaScript
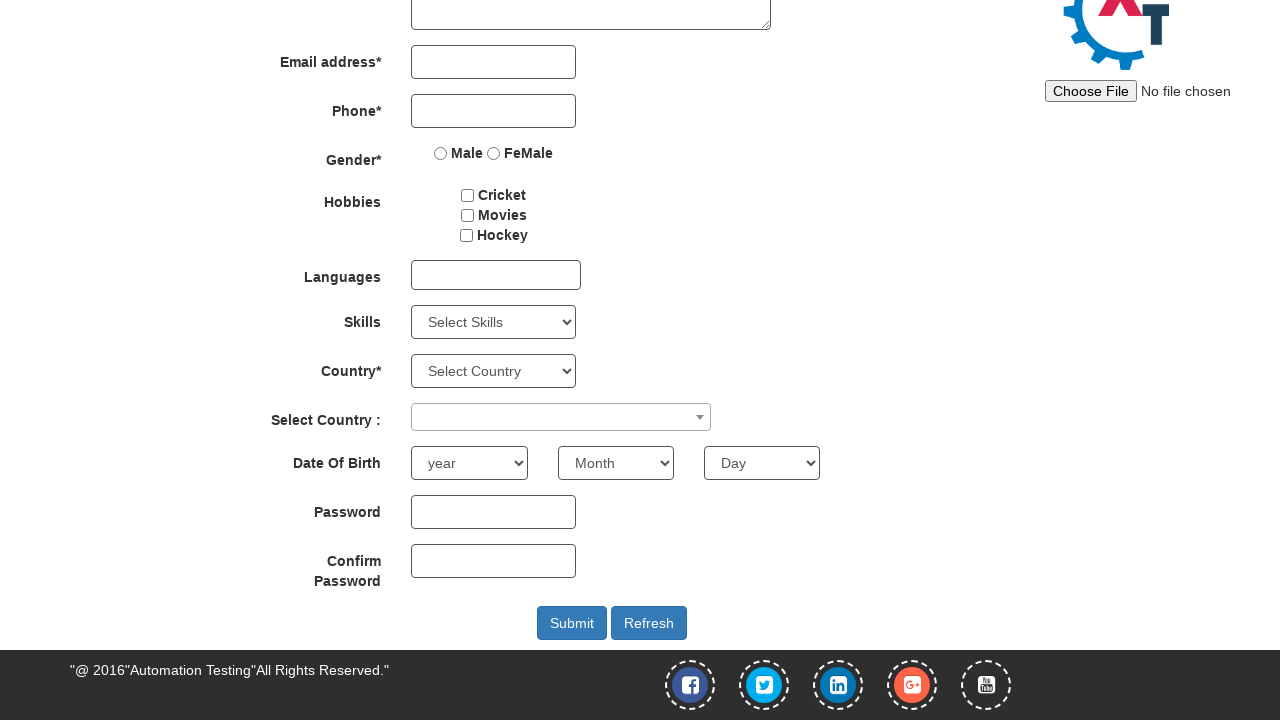

Waited 2 seconds to observe scroll animation
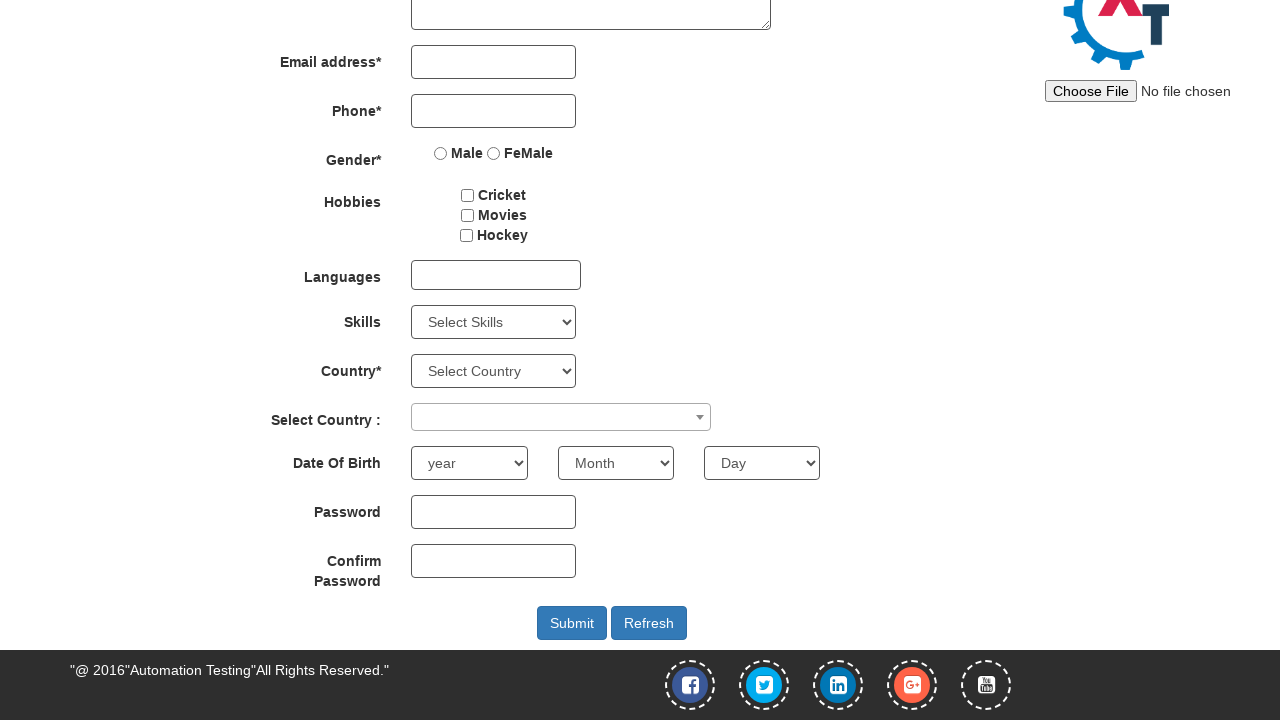

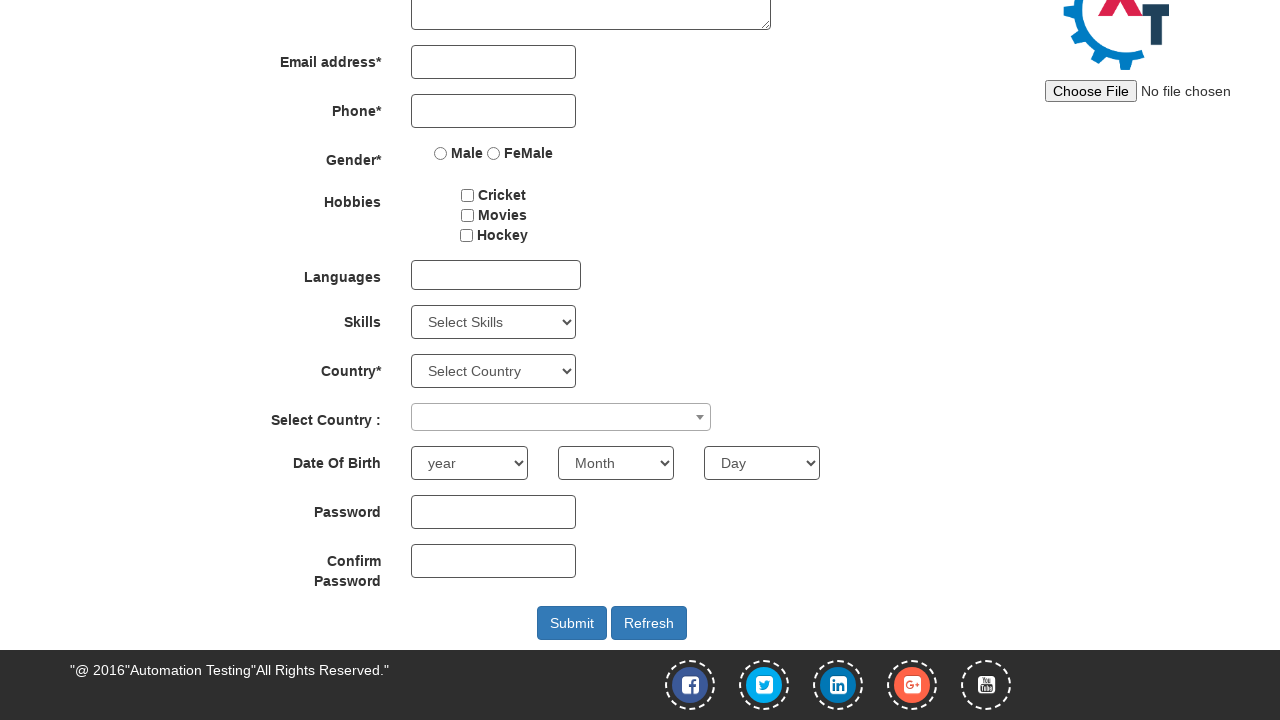